Tests the newsletter subscription form by entering an invalid email format and verifying that the form handles the invalid input appropriately

Starting URL: https://automationexercise.com/

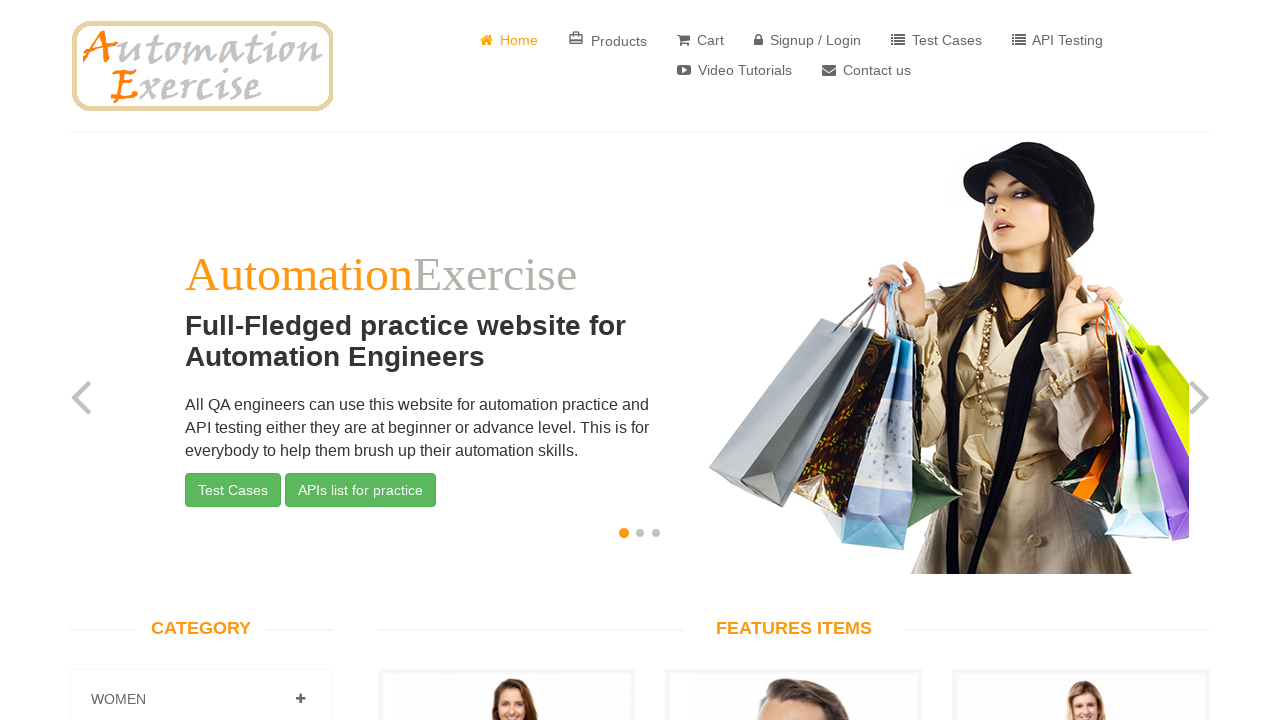

Email subscription box is visible
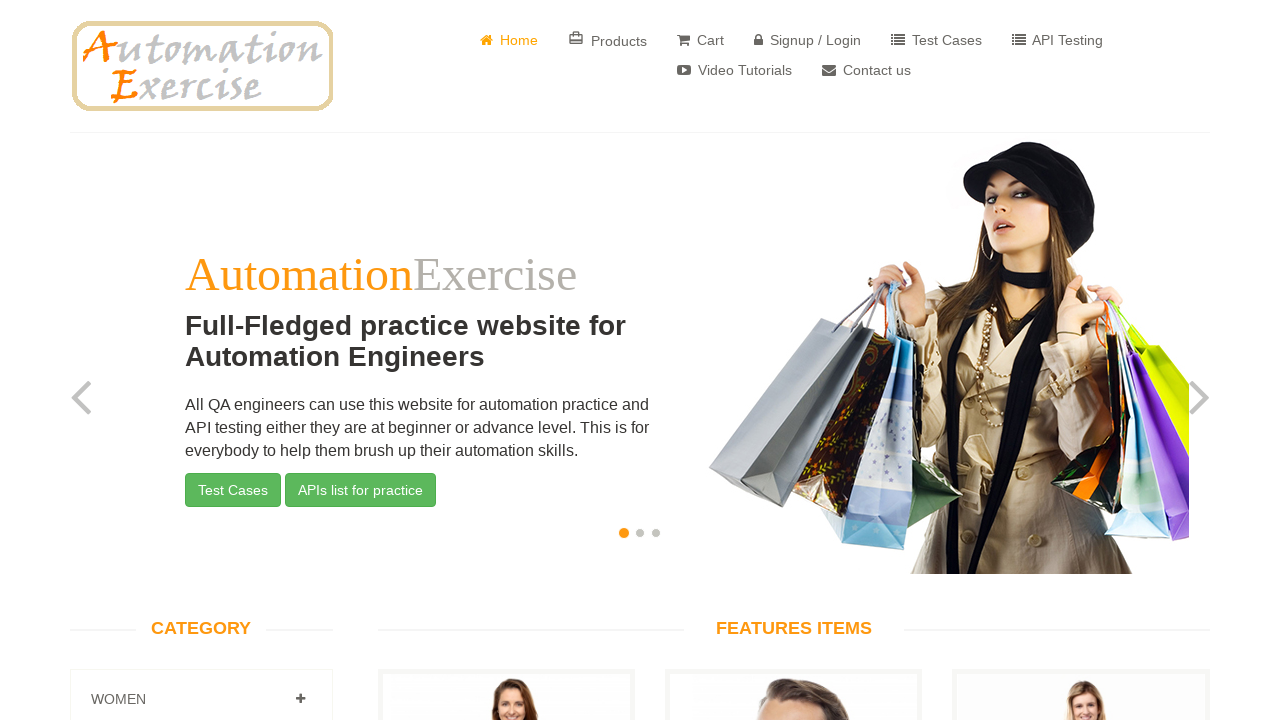

Cleared the email subscription input field on #susbscribe_email
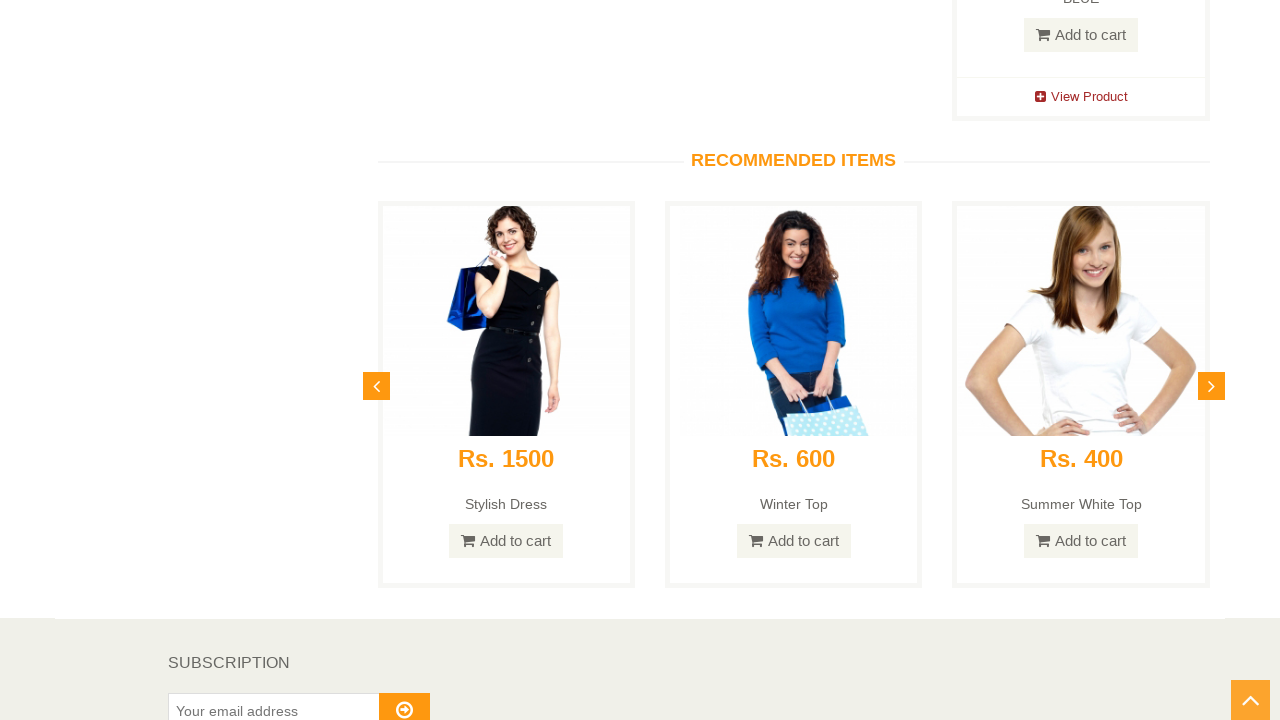

Entered invalid email format 'vinod123' into subscription field on #susbscribe_email
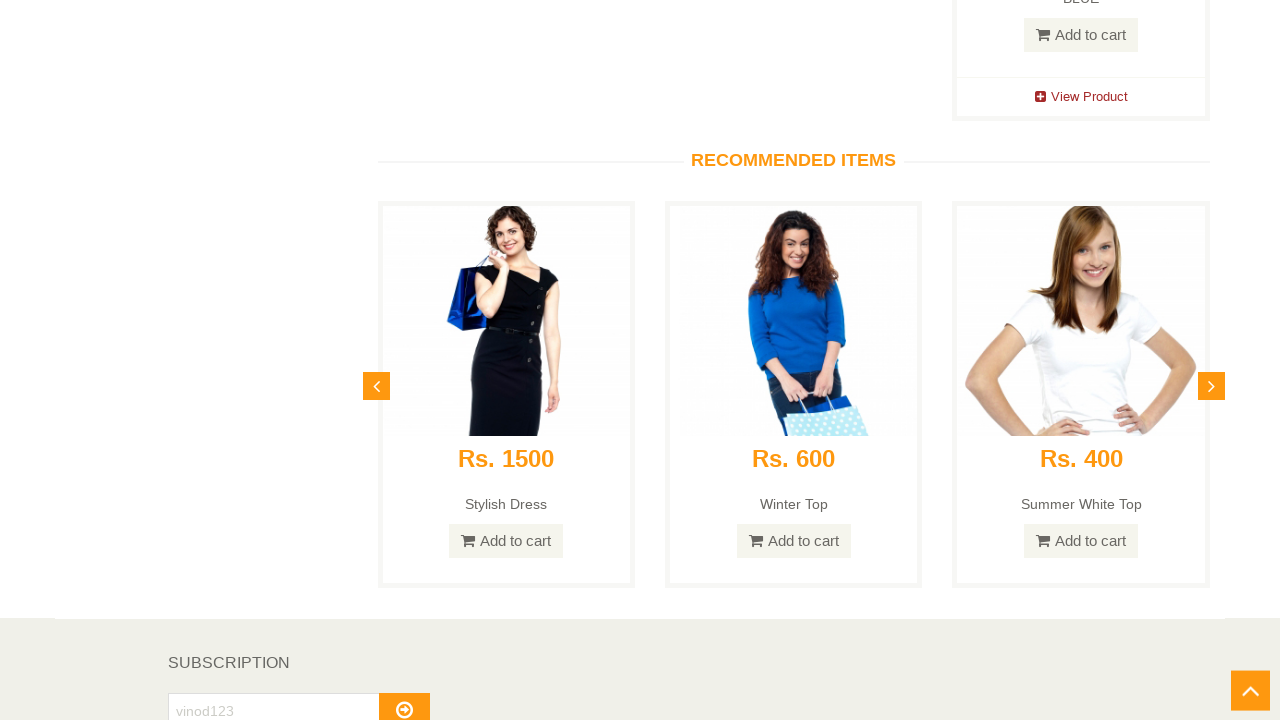

Subscribe button is visible
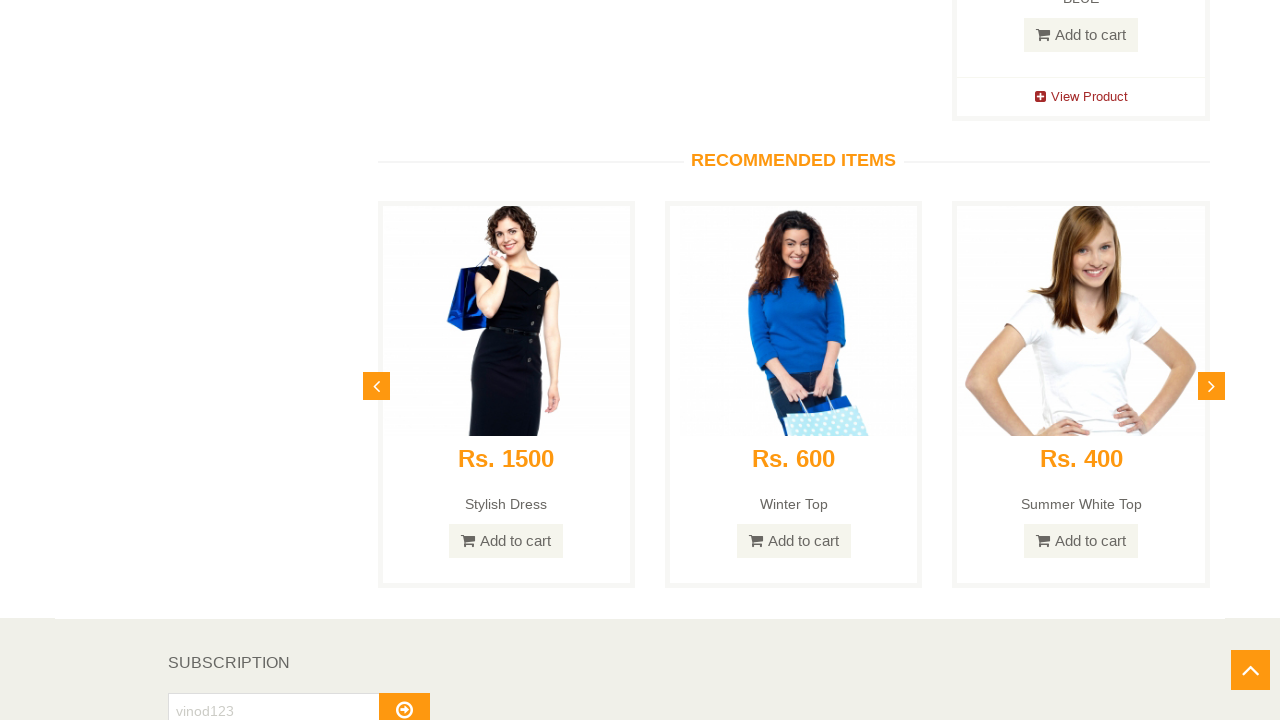

Clicked the subscribe button with invalid email at (404, 702) on #subscribe
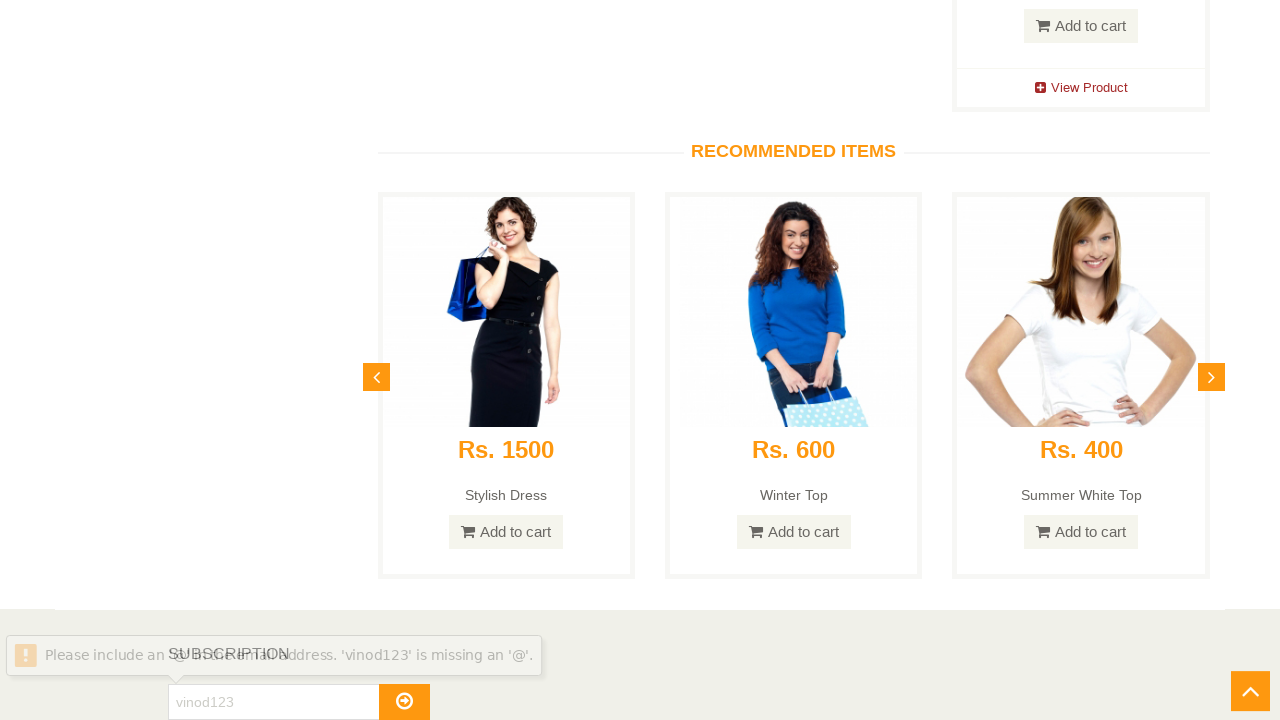

Waited 2 seconds for error message or validation response
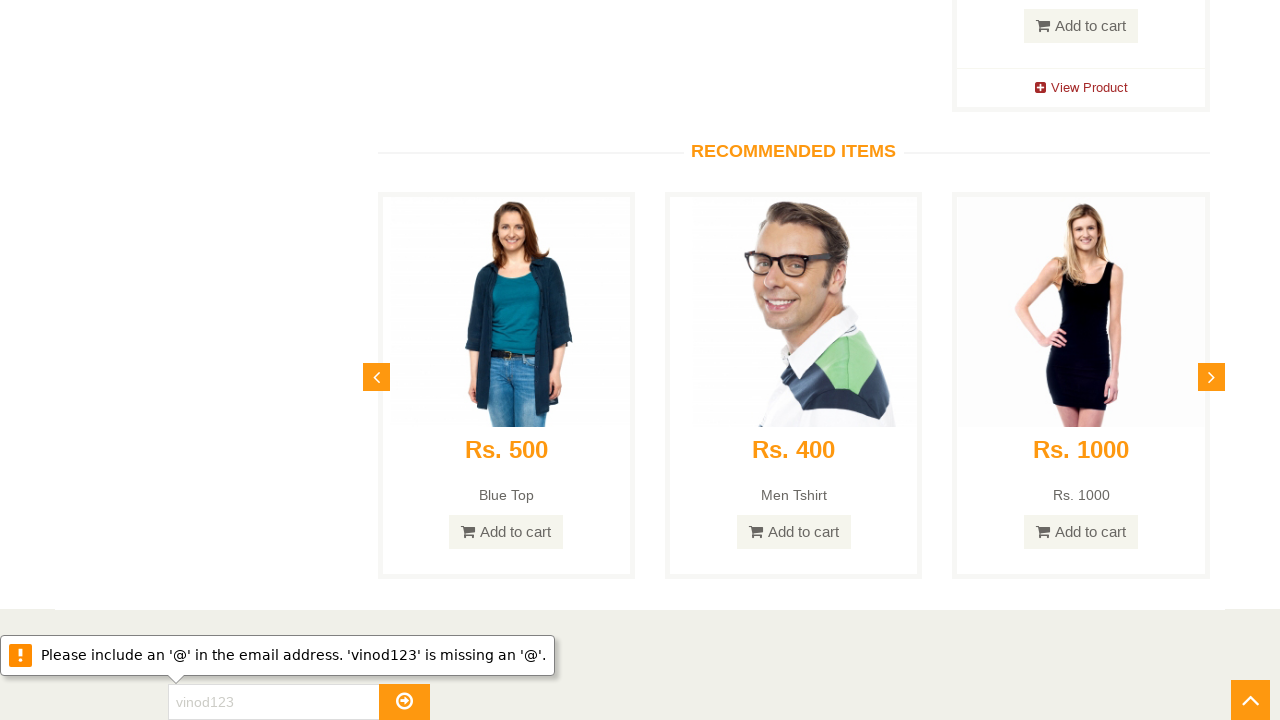

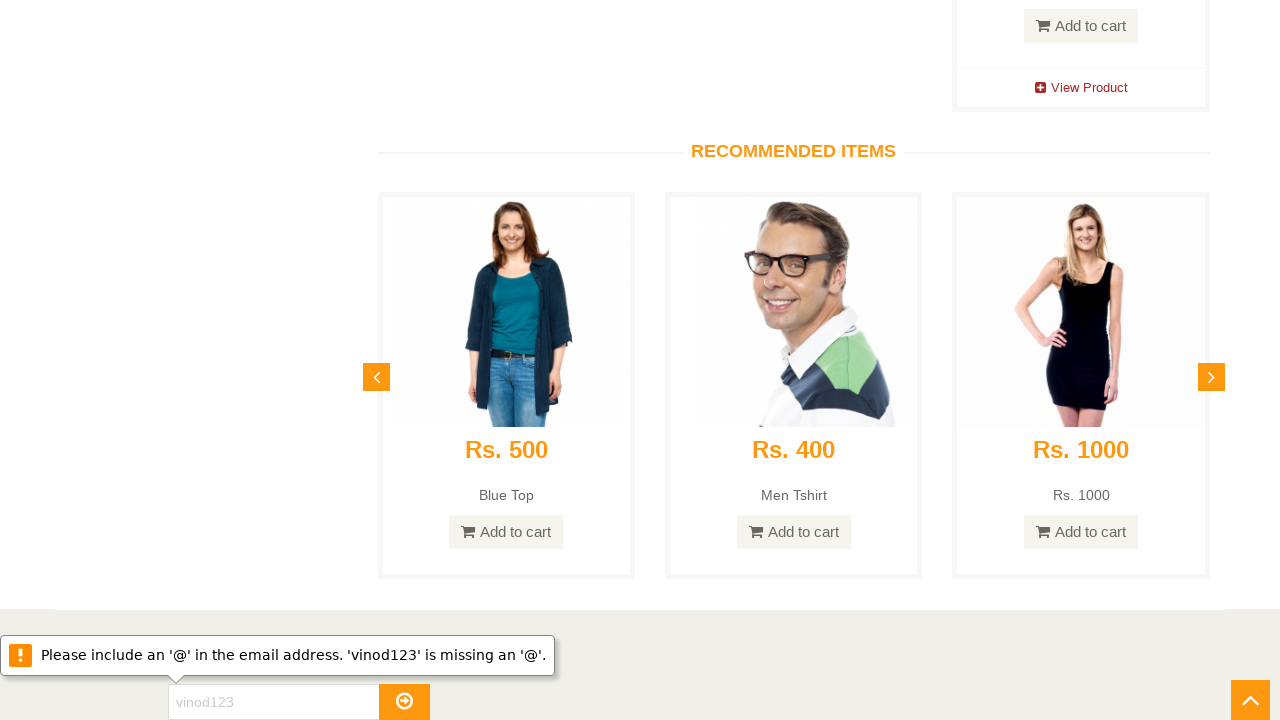